Tests file upload functionality by inputting a file path into the upload form and submitting it, then verifying the uploaded filename is displayed correctly.

Starting URL: http://the-internet.herokuapp.com/upload

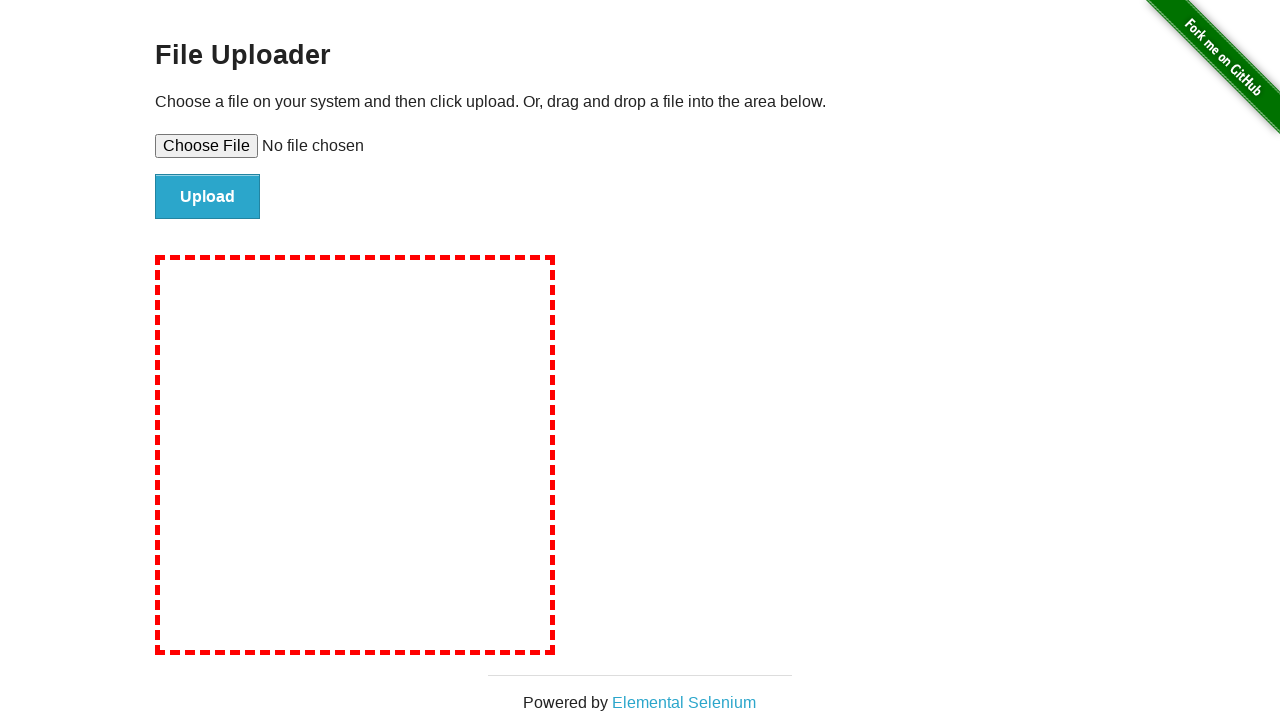

Set input file to upload TestDocument.txt using file upload element
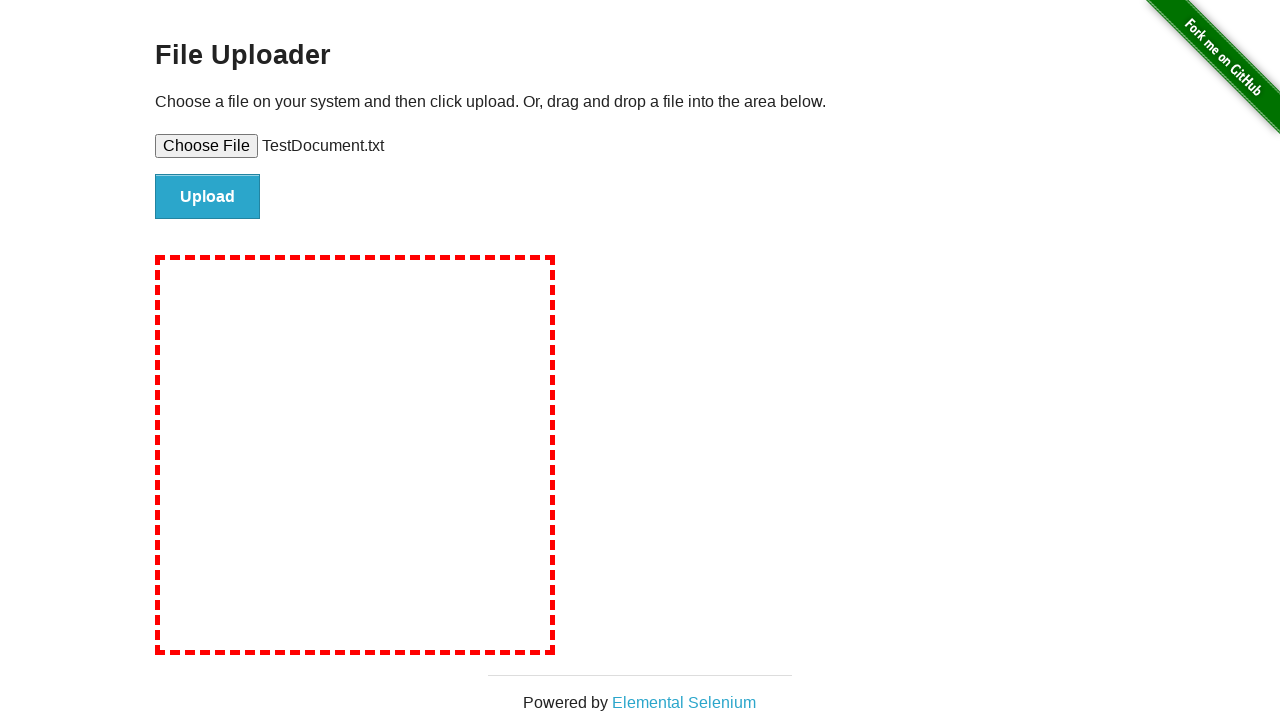

Clicked the file submit button to upload the file at (208, 197) on #file-submit
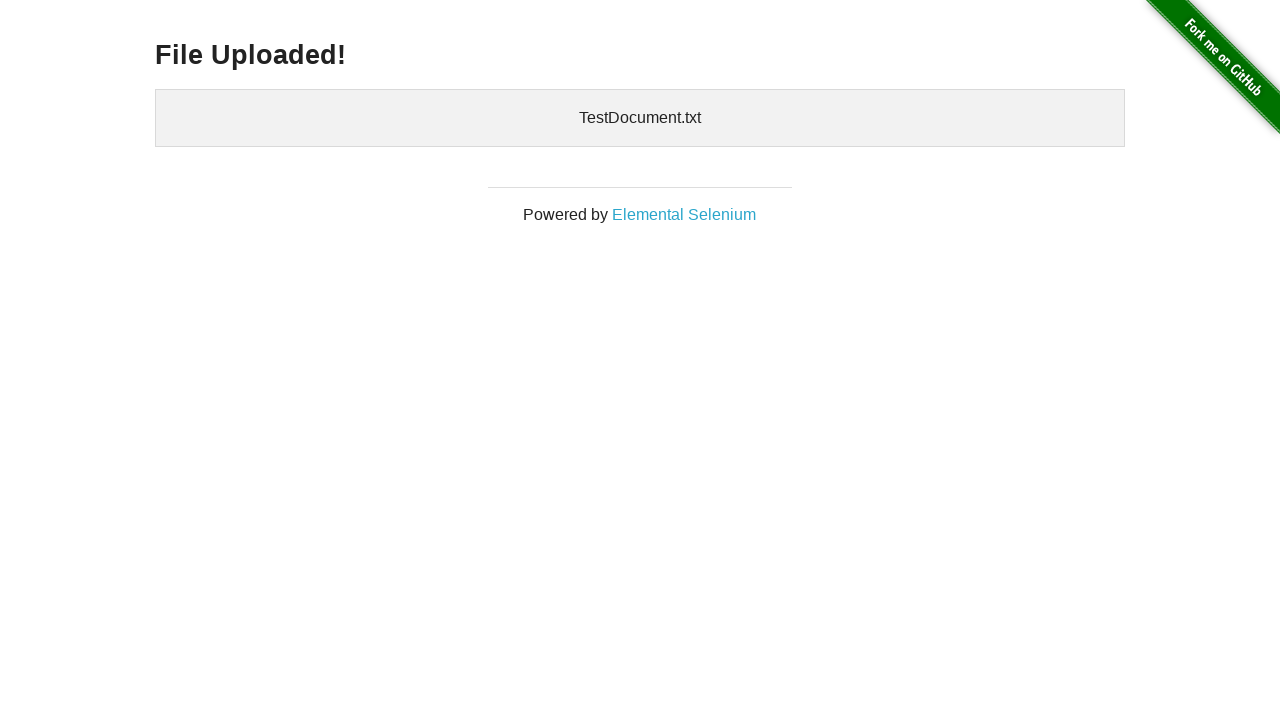

Waited for uploaded files element to appear
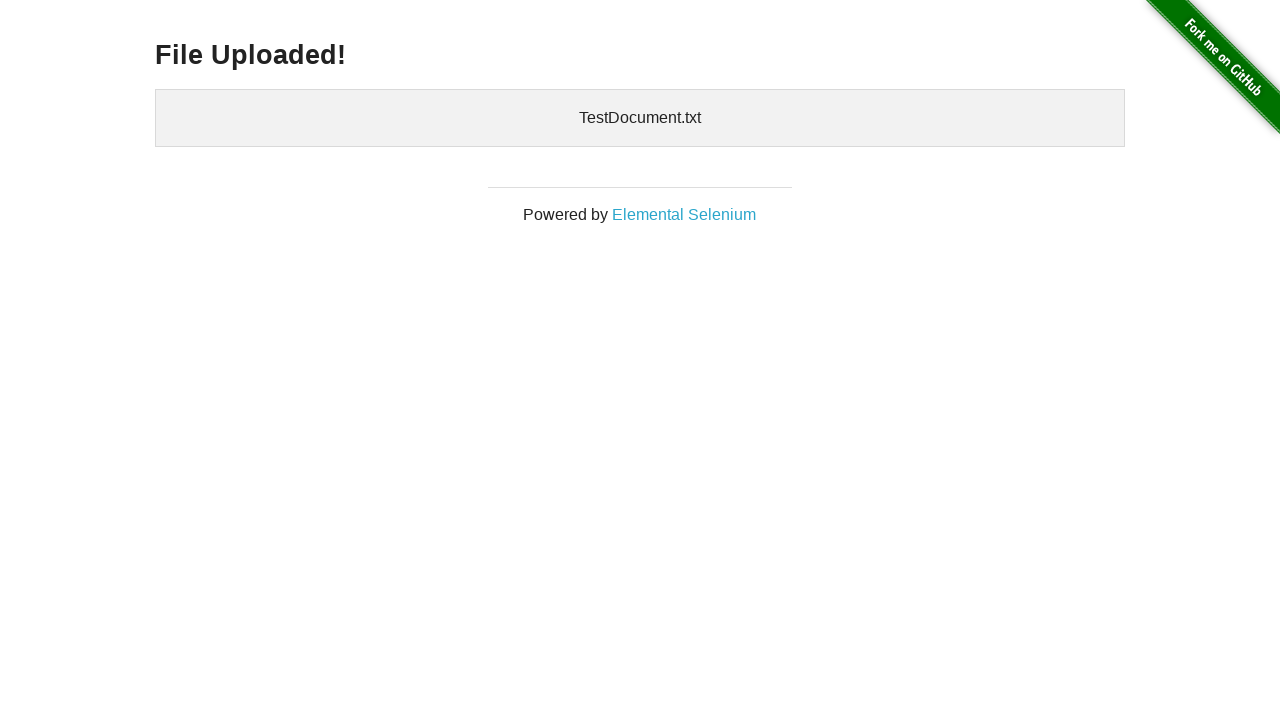

Retrieved text content from uploaded files element
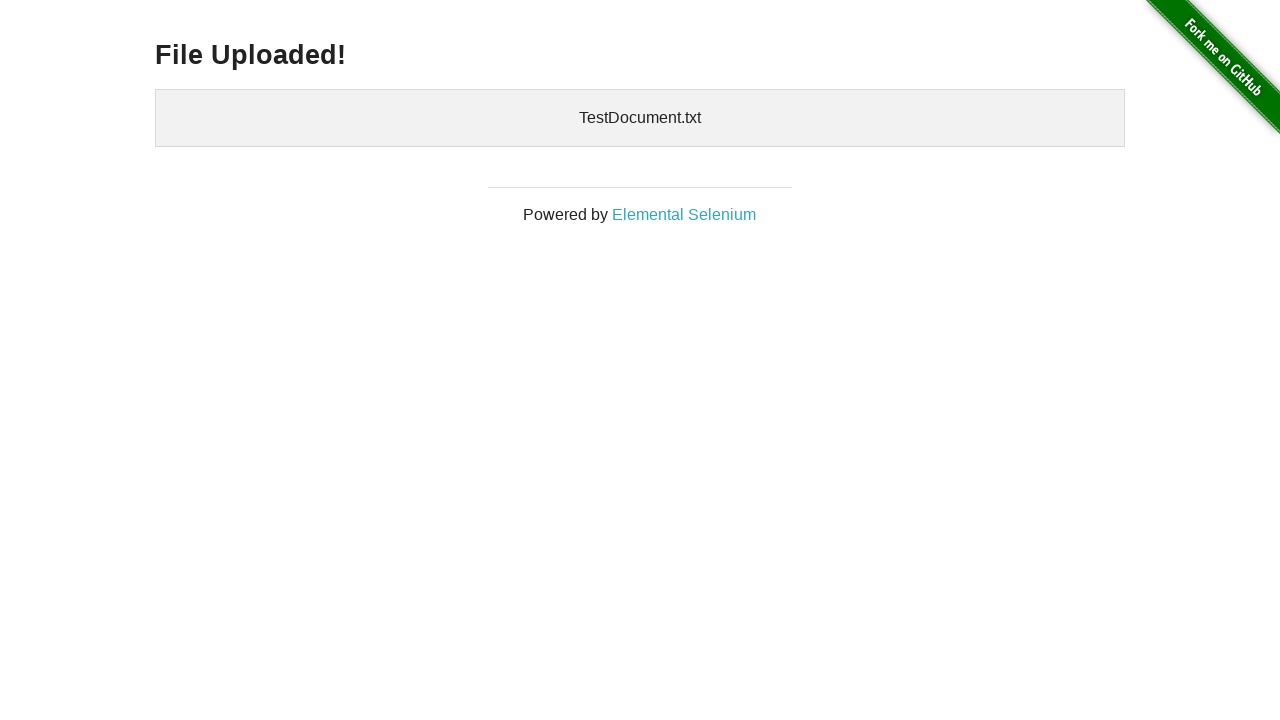

Verified that TestDocument.txt filename is displayed in uploaded files
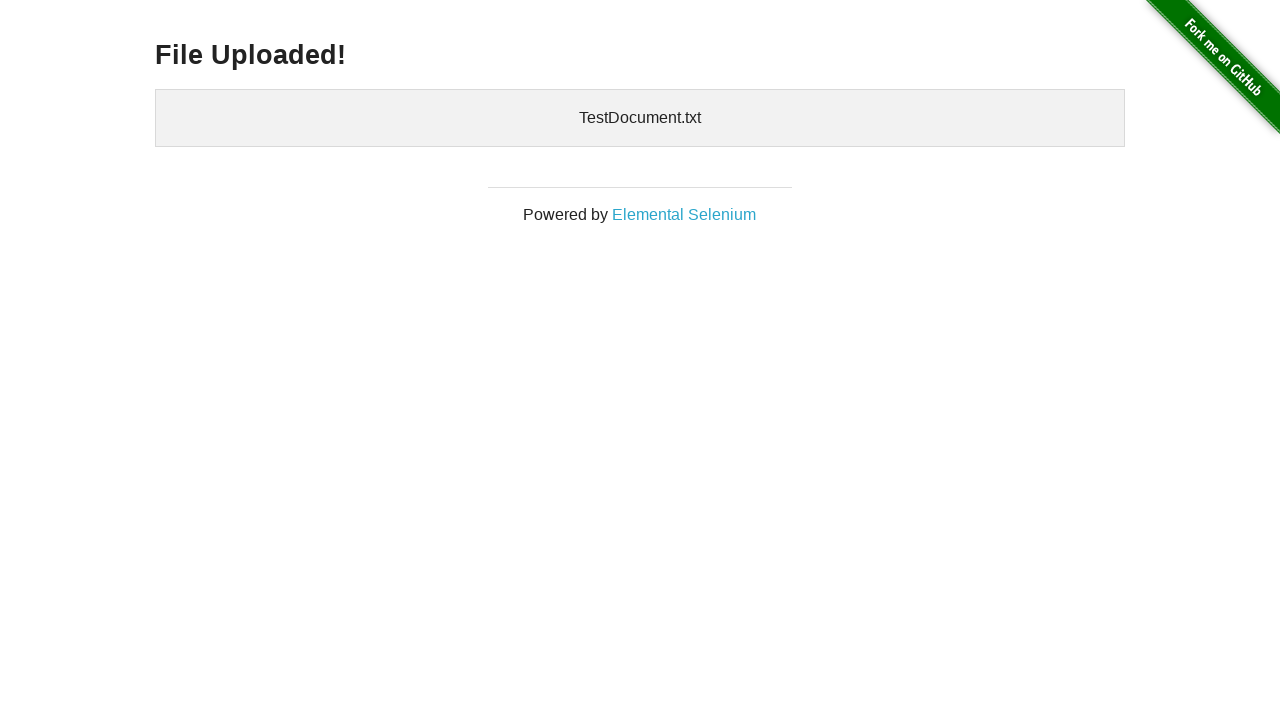

Cleaned up temporary test file from disk
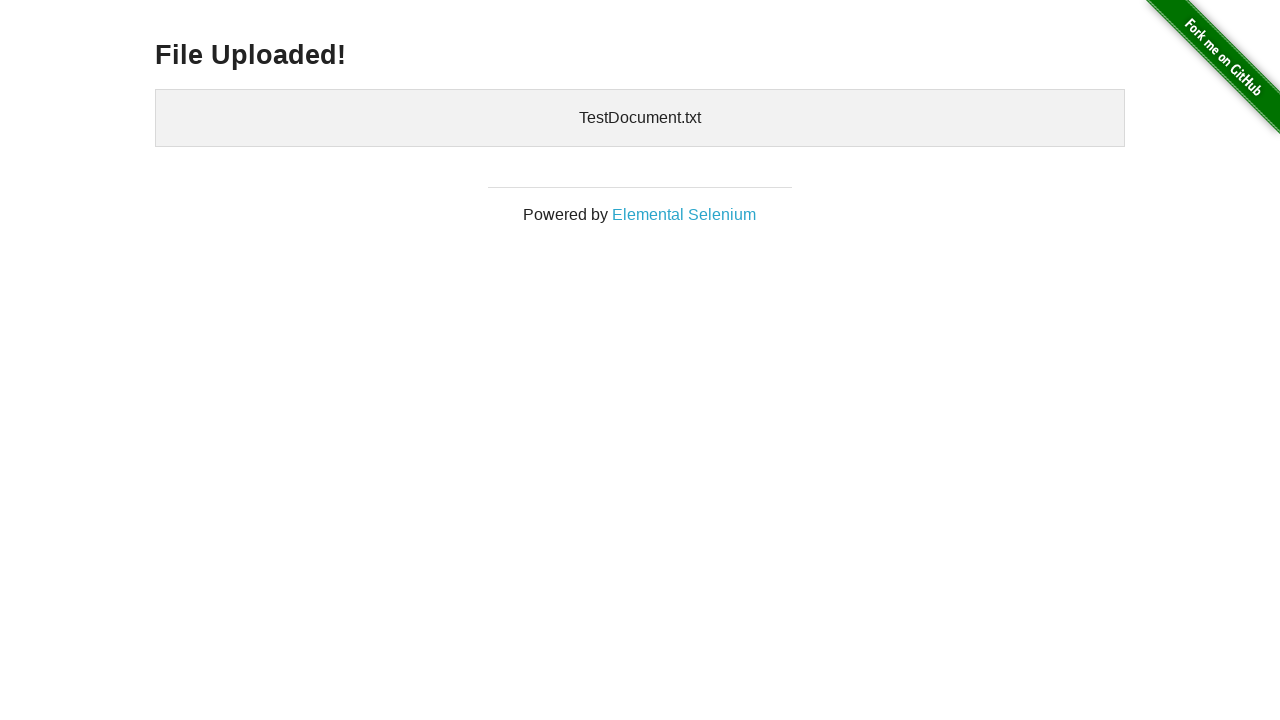

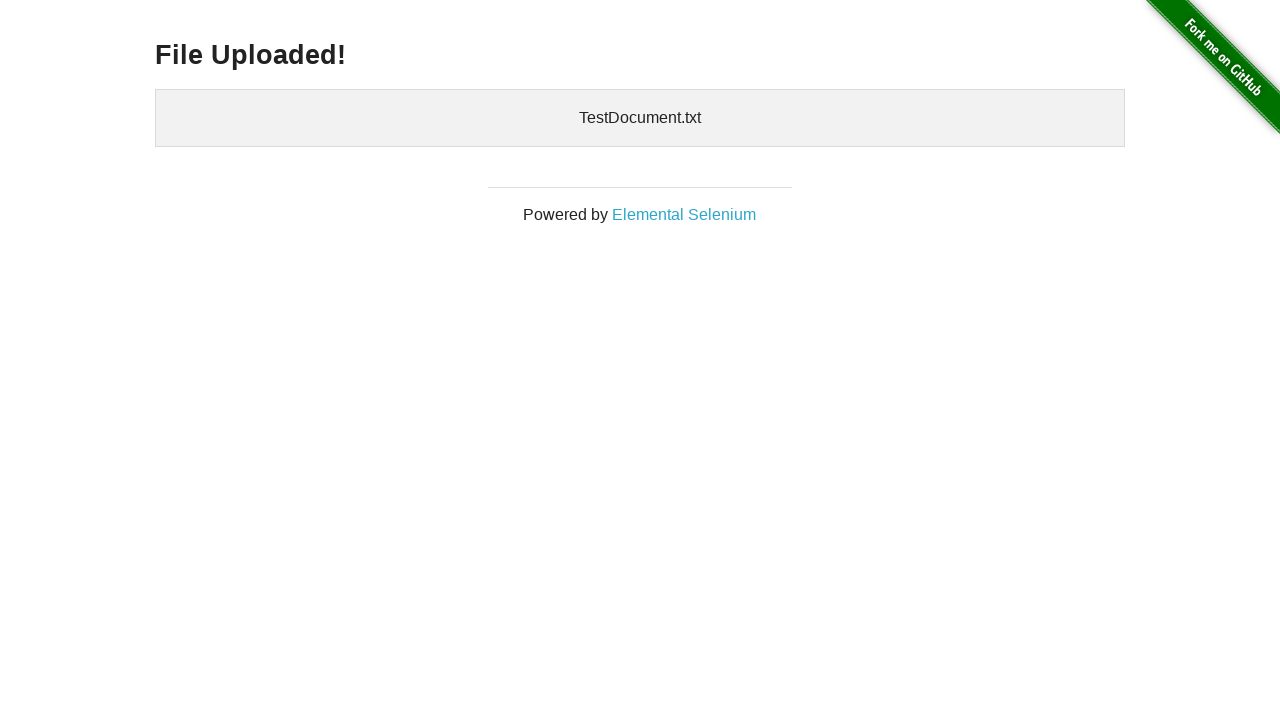